Tests adding multiple products to cart on an e-commerce practice site by iterating through the product list and clicking "Add to Cart" for specific items (Cucumber, Banana, and Carrot).

Starting URL: https://rahulshettyacademy.com/seleniumPractise/

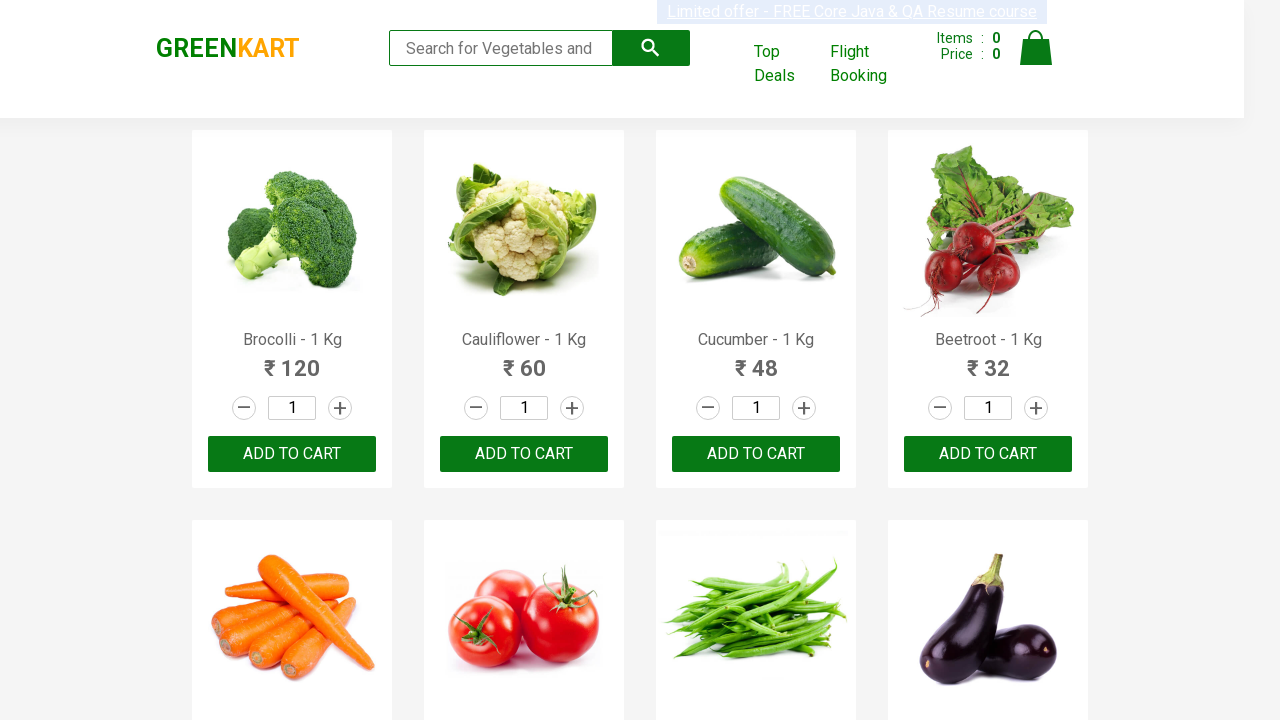

Navigated to e-commerce practice site
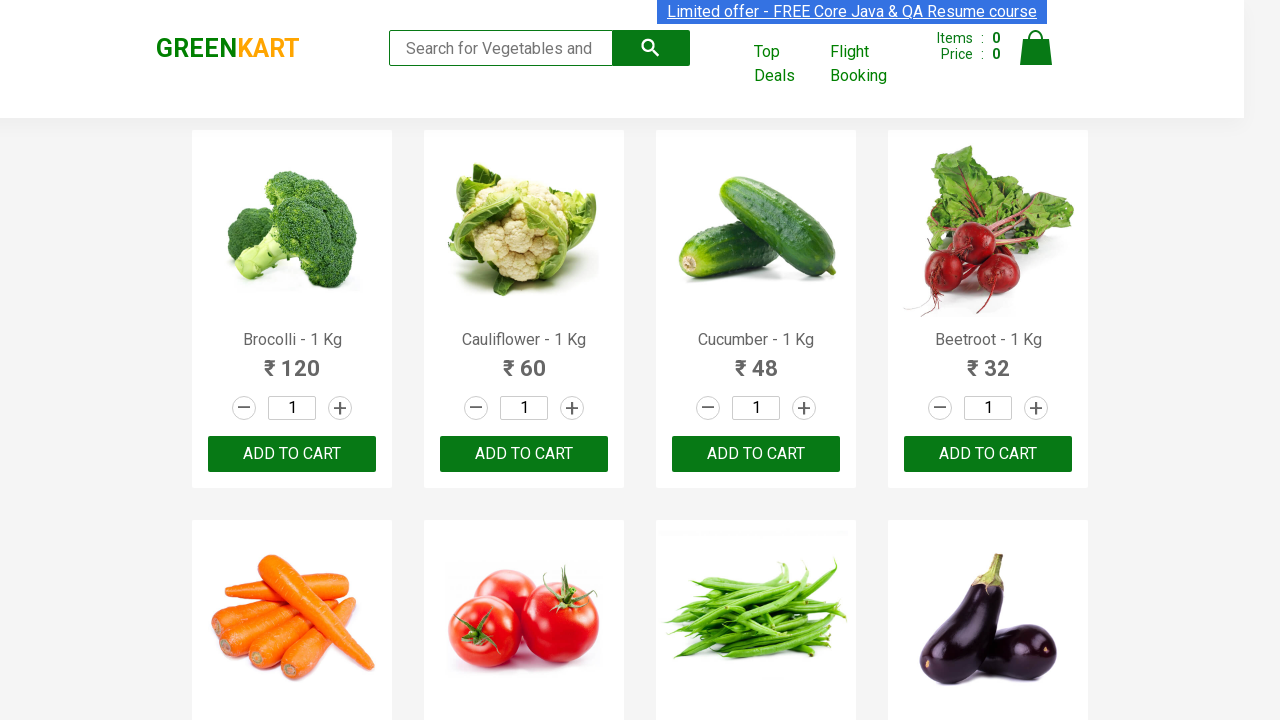

Product list loaded on page
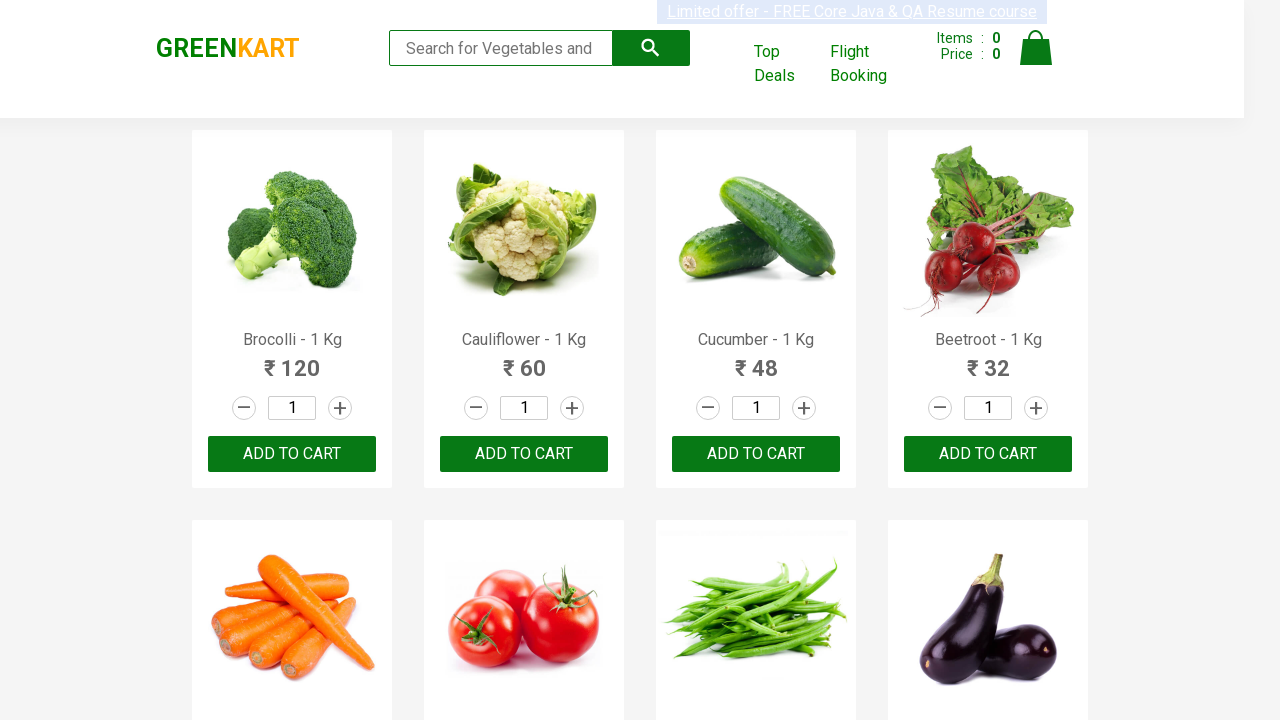

Retrieved all product elements from page
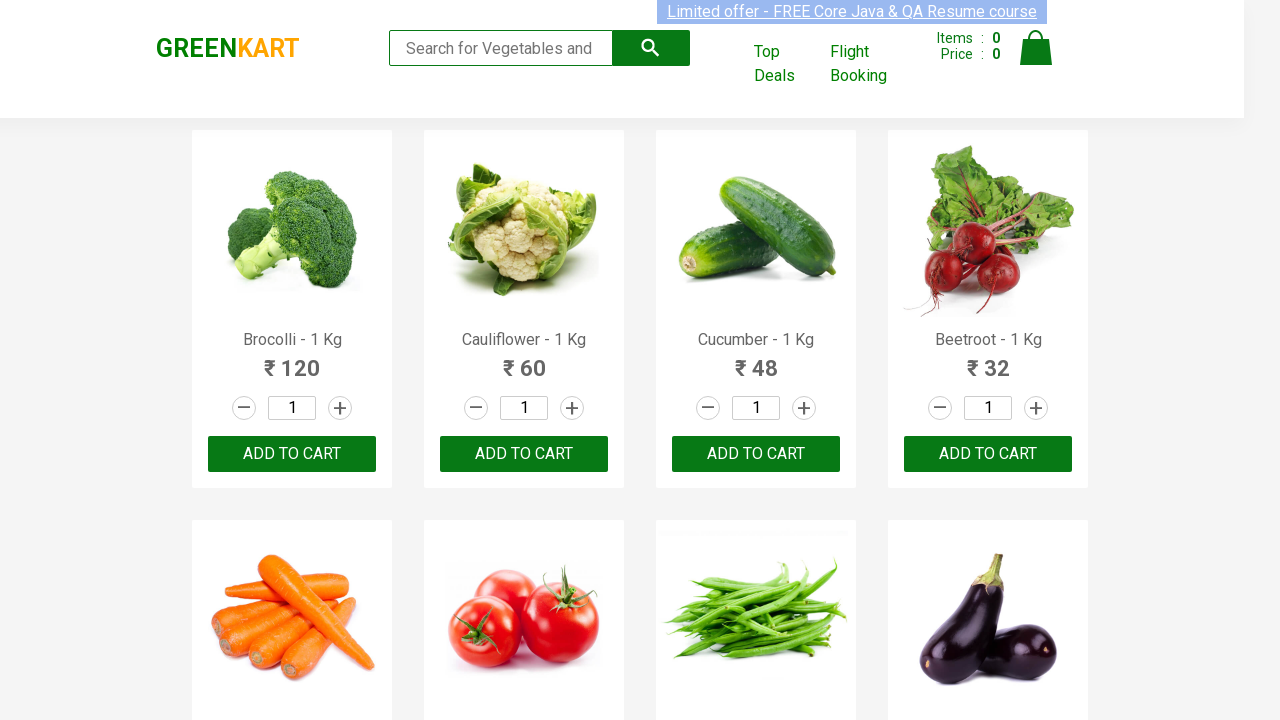

Added 'Cucumber' to cart at (756, 454) on xpath=//div[@class='product-action']/button >> nth=2
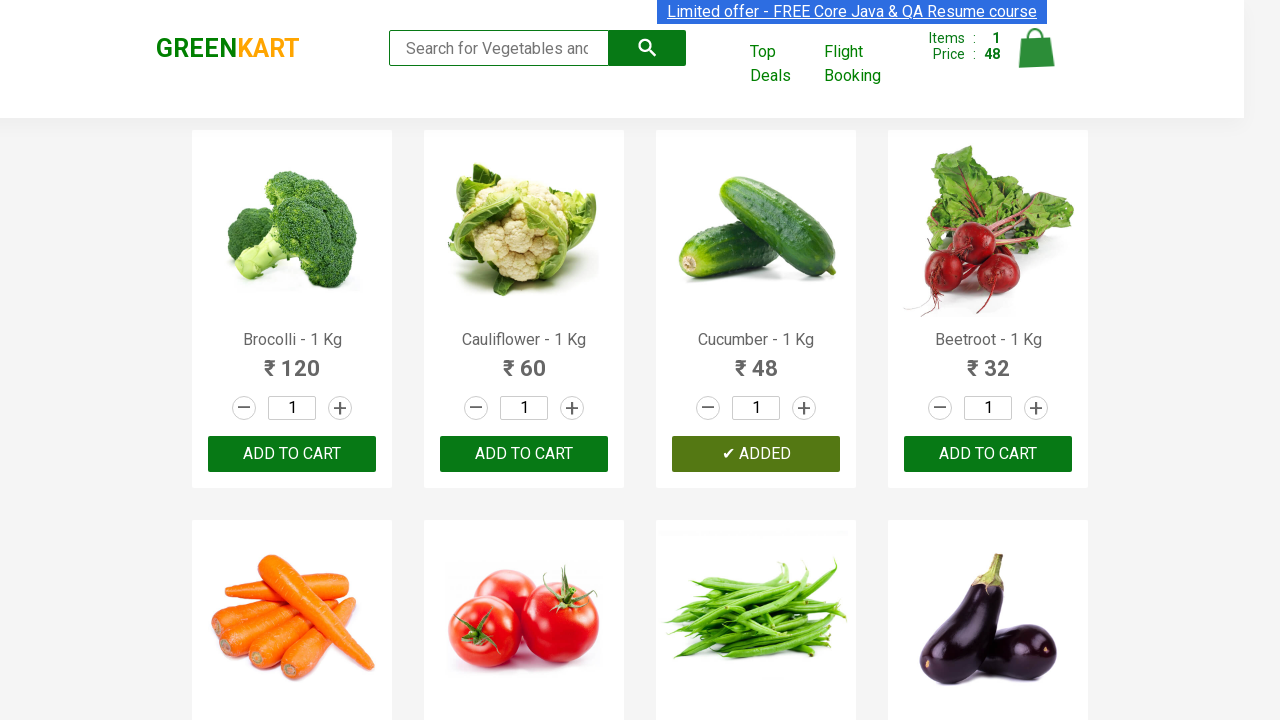

Added 'Carrot' to cart at (292, 360) on xpath=//div[@class='product-action']/button >> nth=4
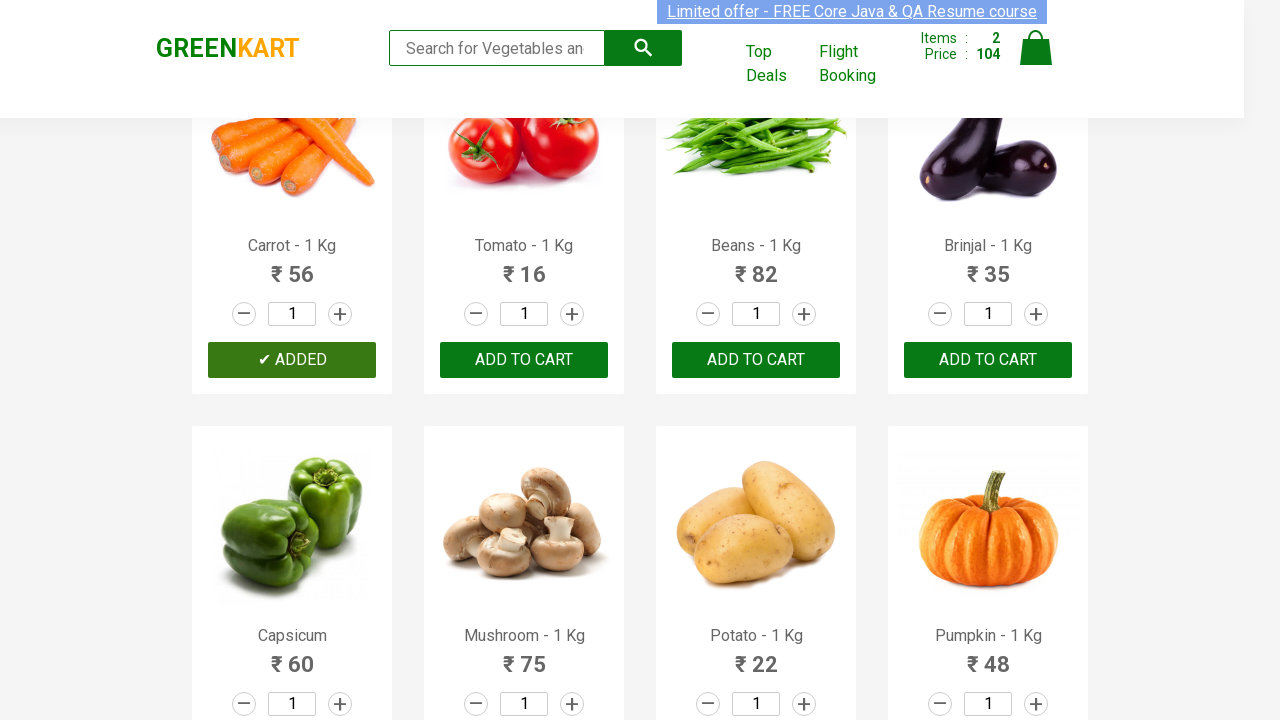

Added 'Banana' to cart at (988, 360) on xpath=//div[@class='product-action']/button >> nth=15
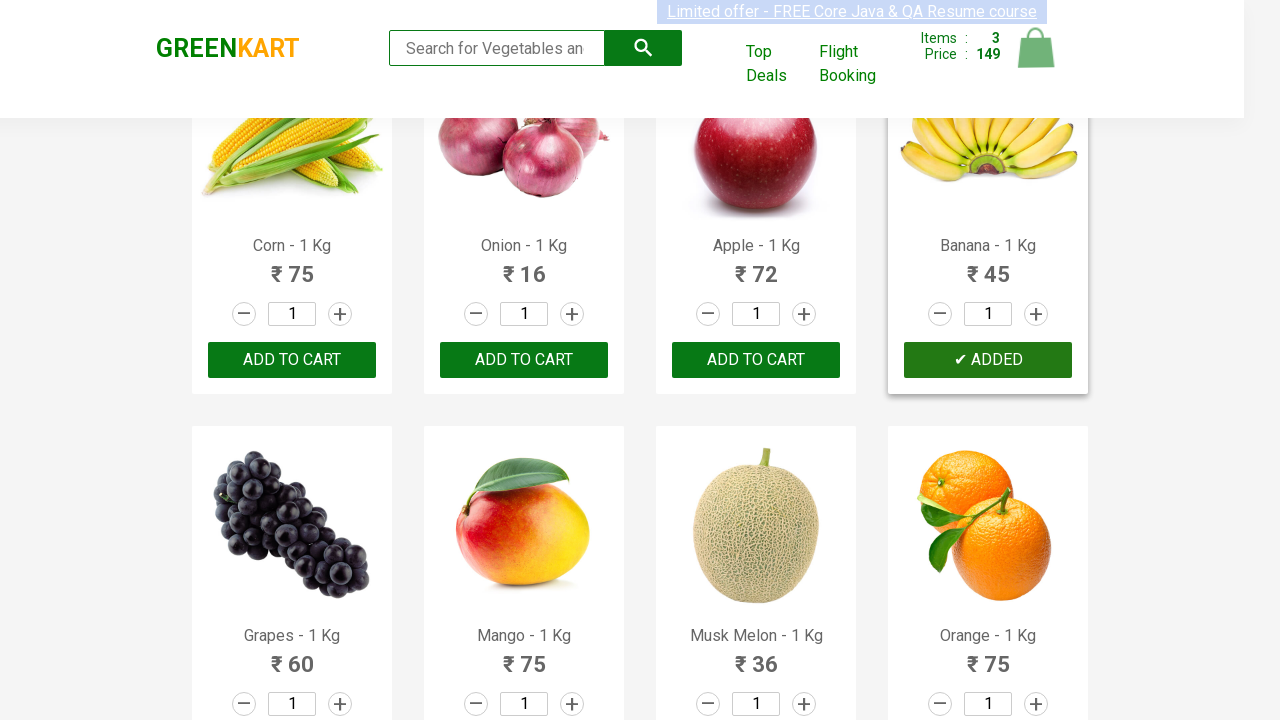

Waited for cart to update after adding all products
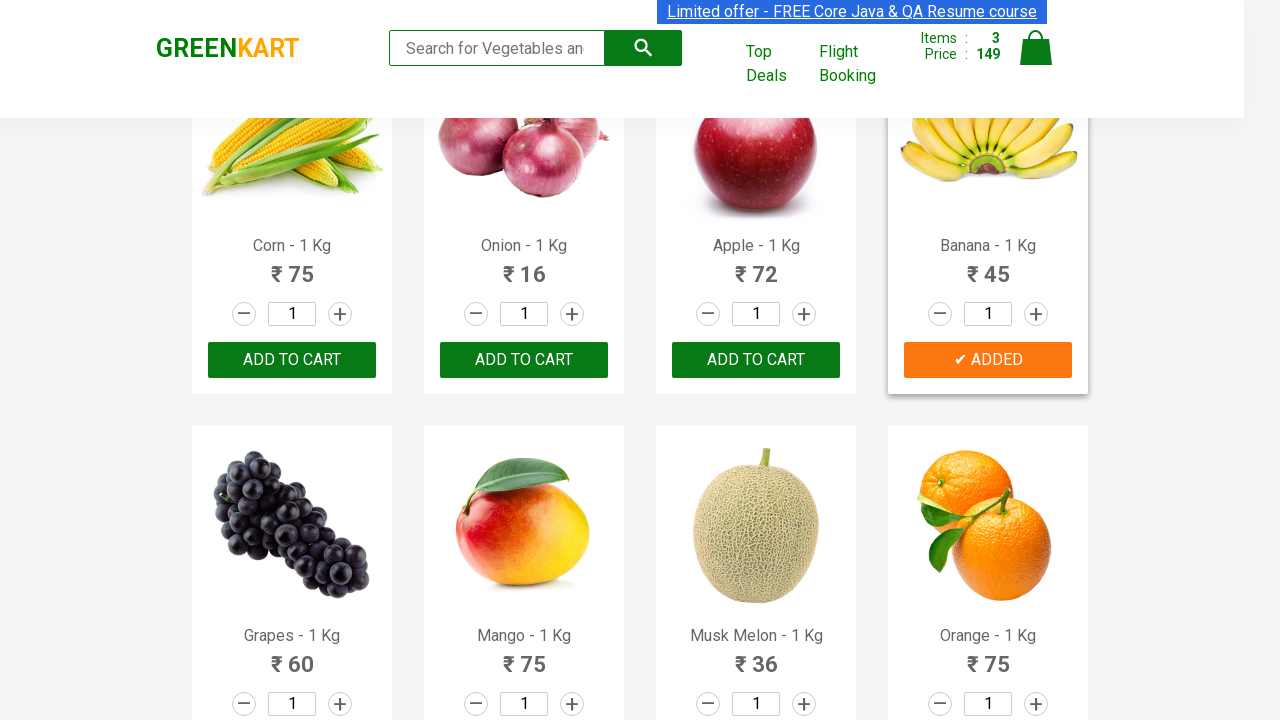

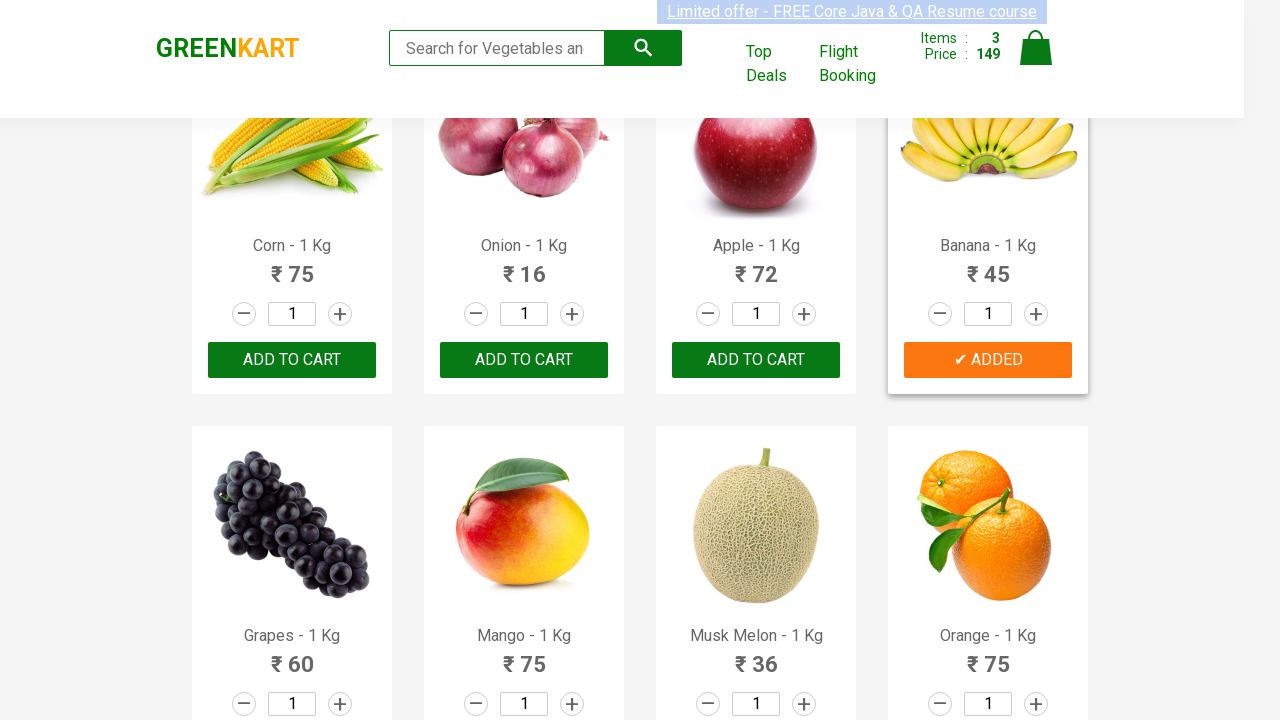